Tests window handling functionality by clicking a button to open a new window, switching to the child window, filling a form field, then closing the child window and switching back to the parent window.

Starting URL: https://www.hyrtutorials.com/p/window-handles-practice.html

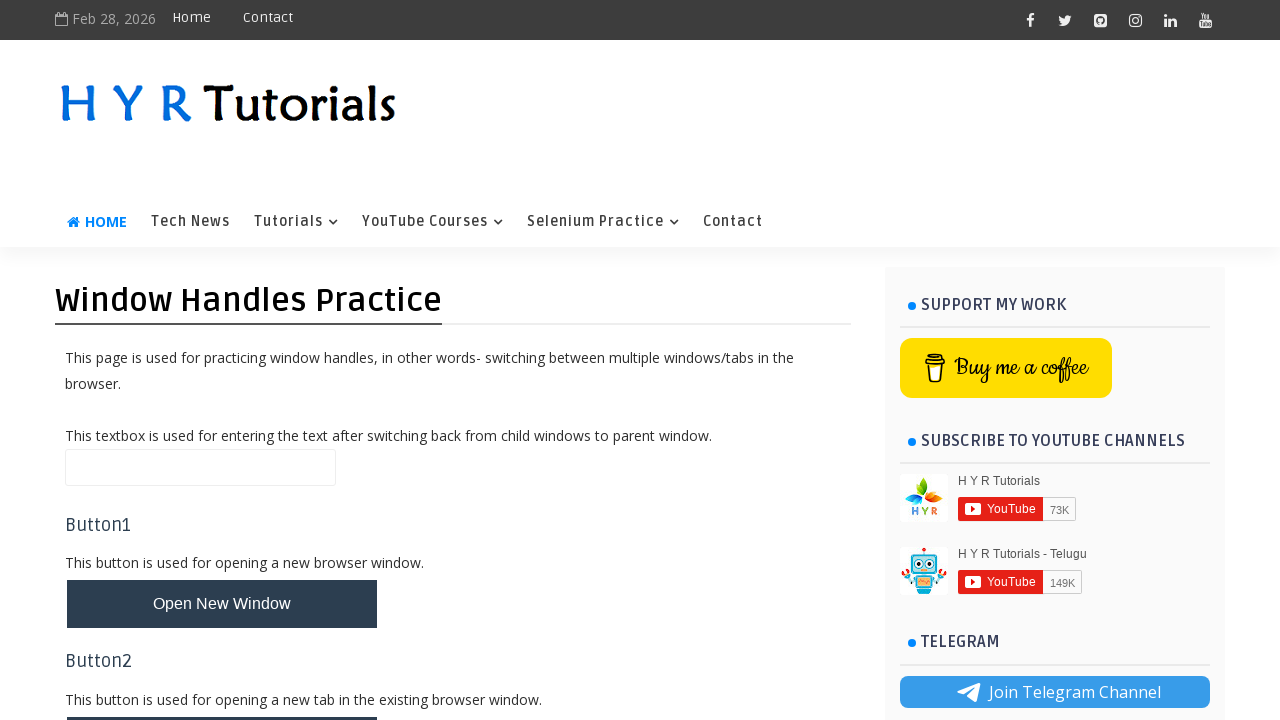

Clicked button to open new window at (222, 604) on button#newWindowBtn
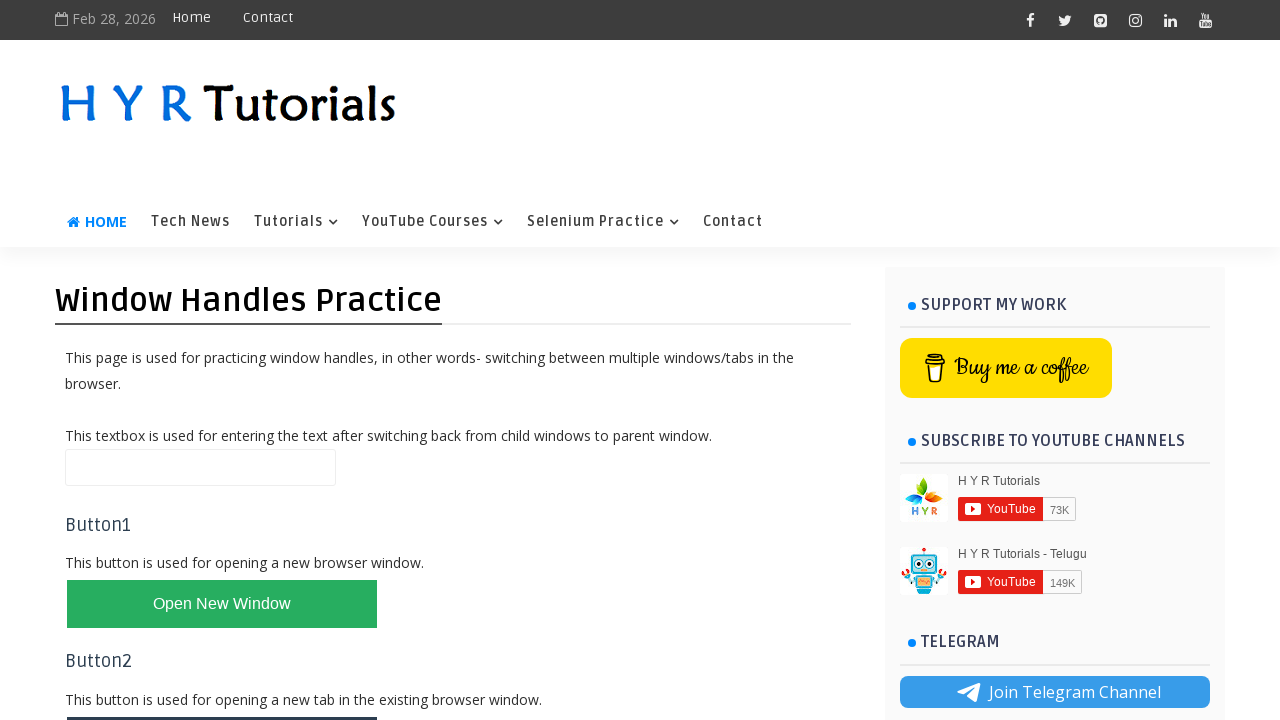

Captured child window reference
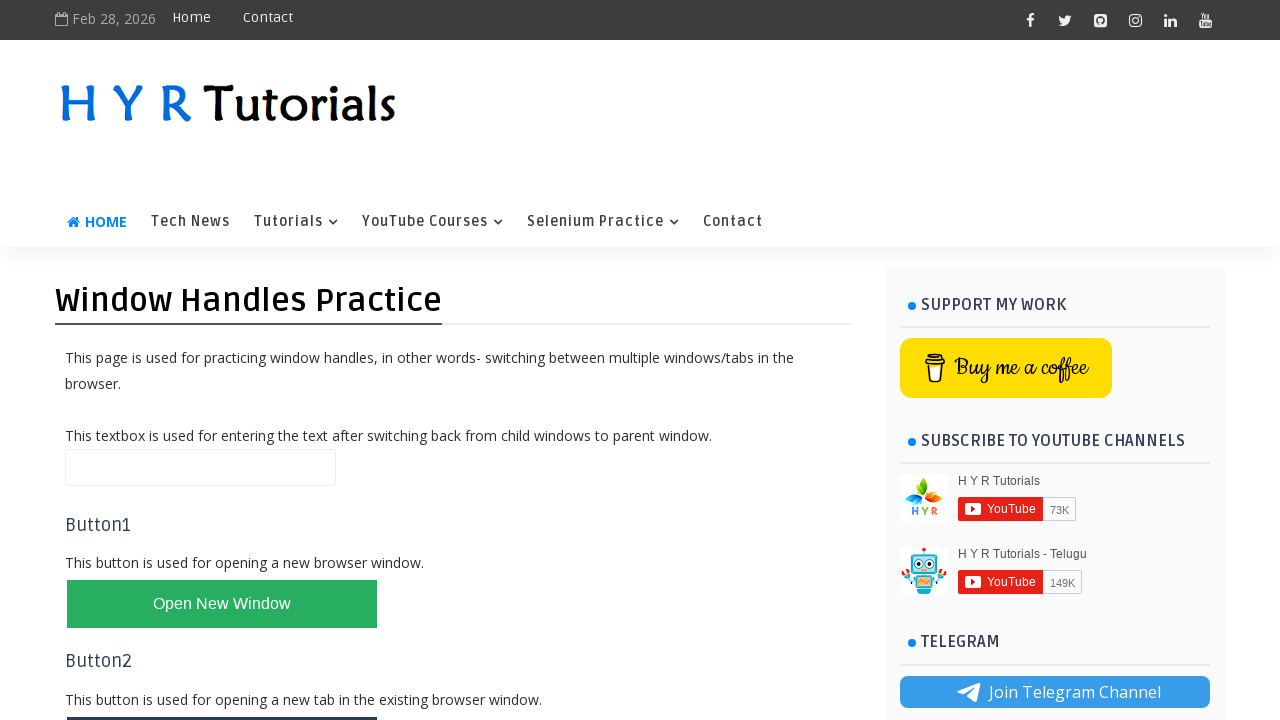

Child window page loaded
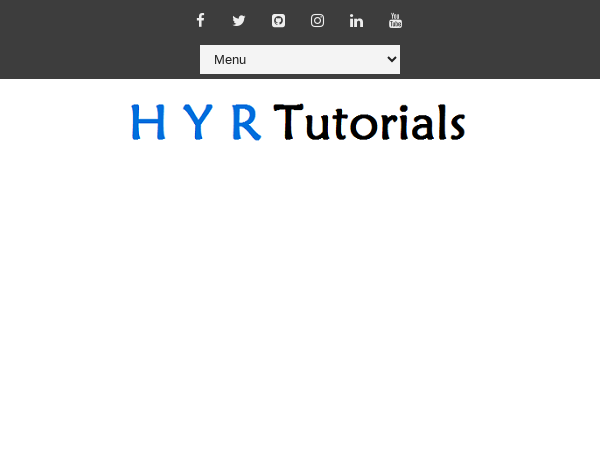

Filled lastName field with 'nikhil' in child window on input#lastName
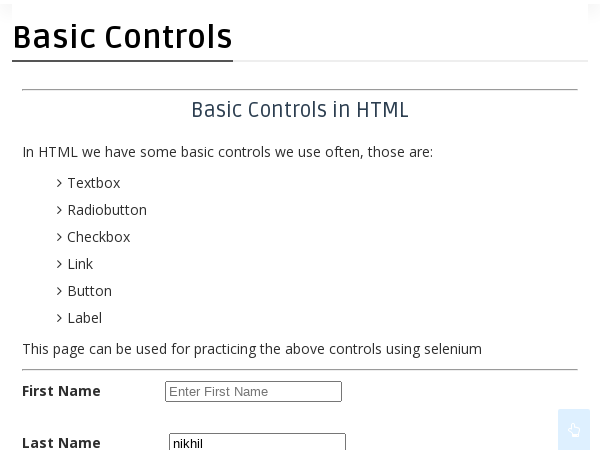

Closed child window
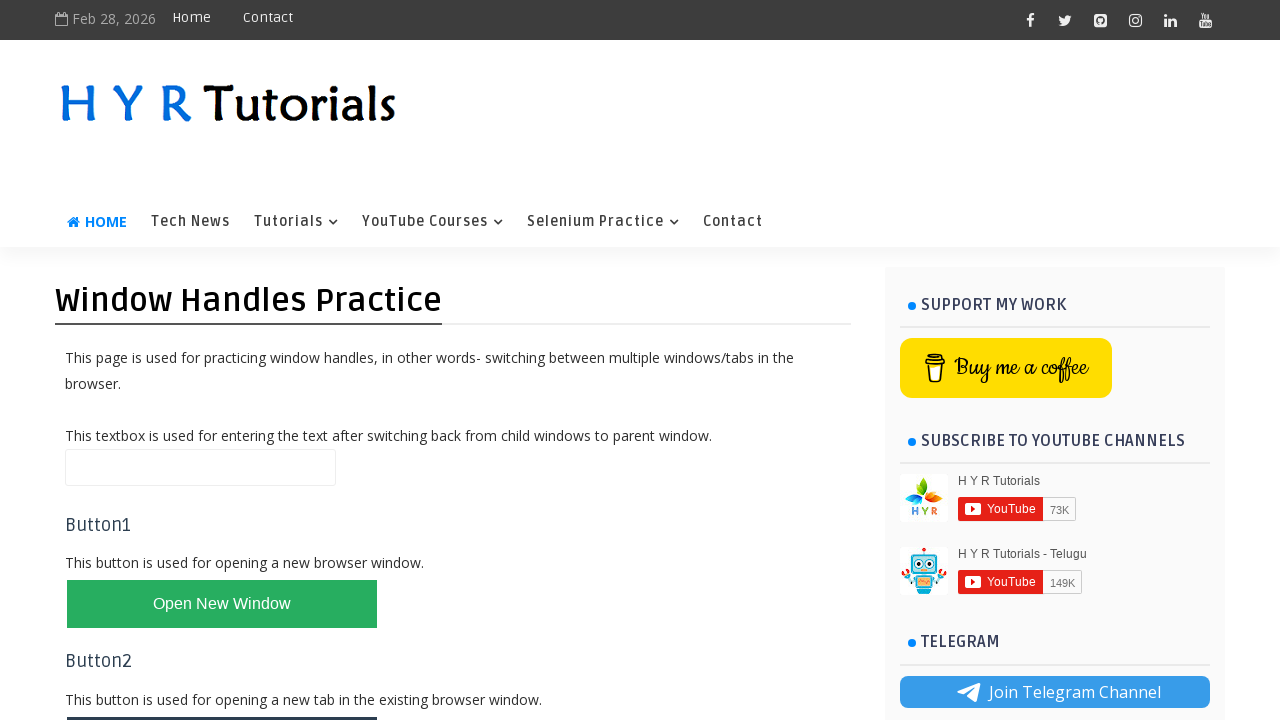

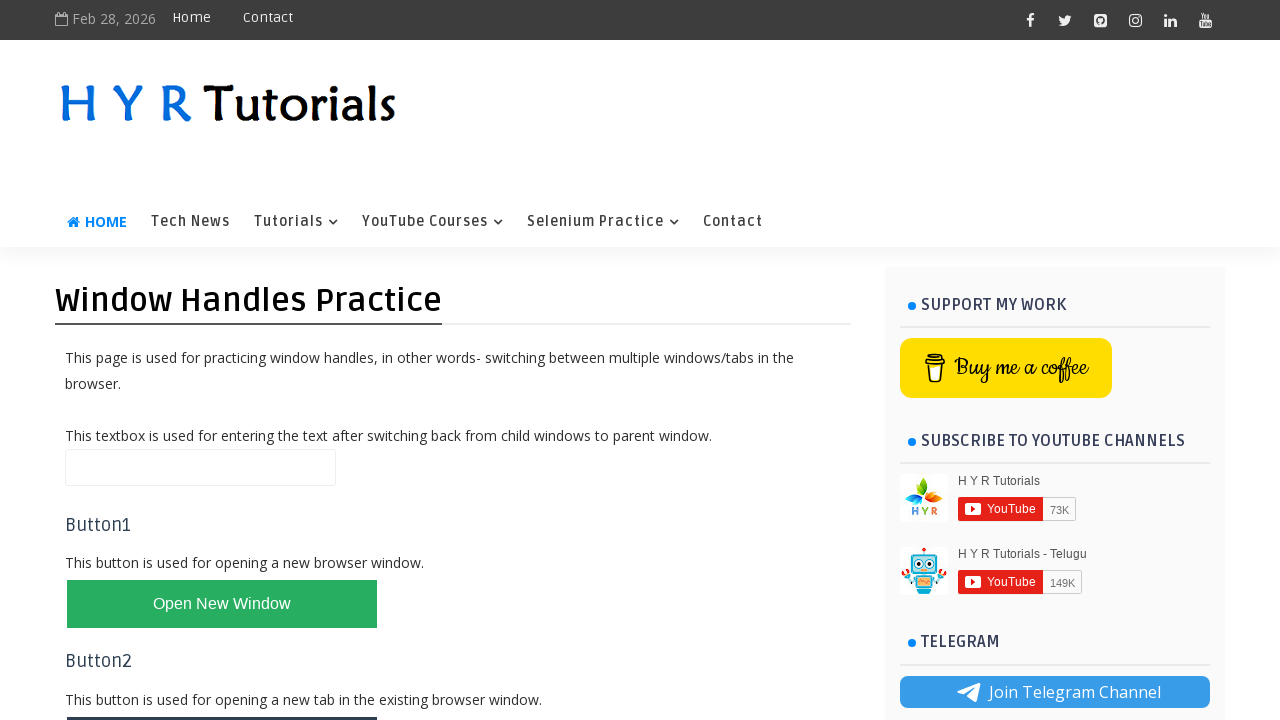